Tests the Class Attribute scenario by navigating to the Class Attribute page and clicking a button with specific class

Starting URL: http://www.uitestingplayground.com/

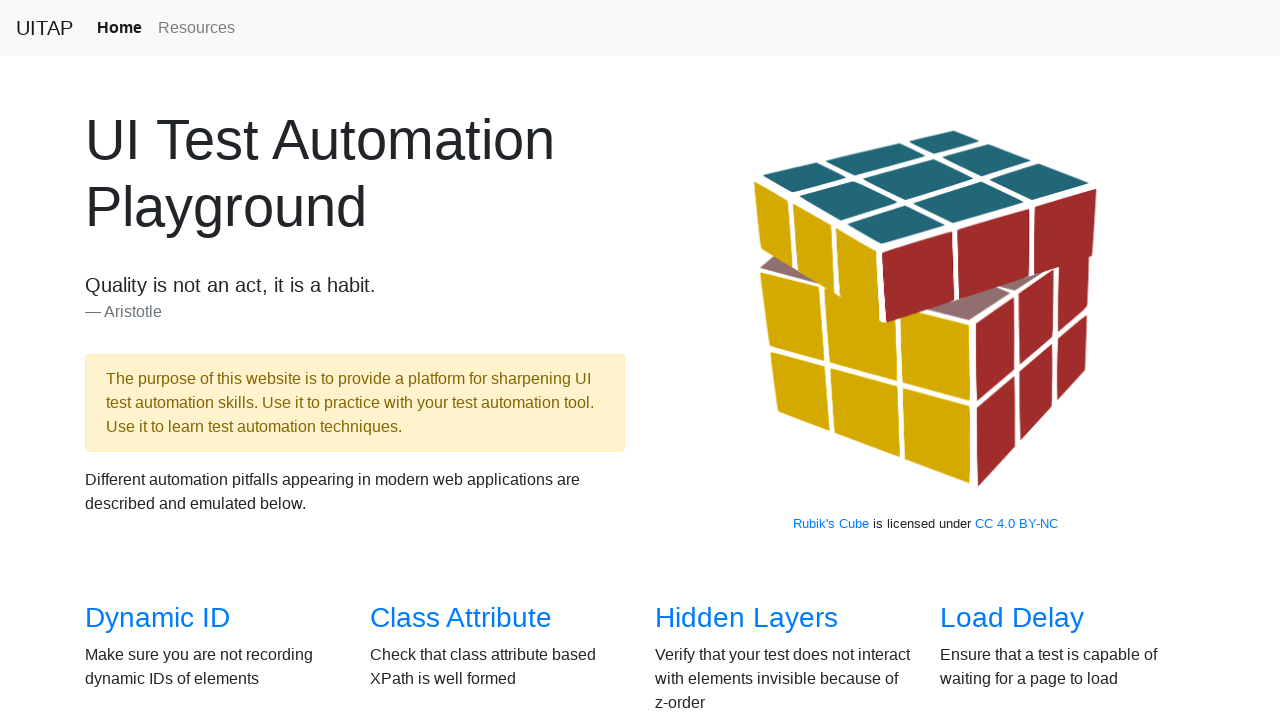

Clicked on Class Attribute link to navigate to the Class Attribute page at (461, 618) on xpath=/html/body/section[2]/div/div[1]/div[2]/h3/a
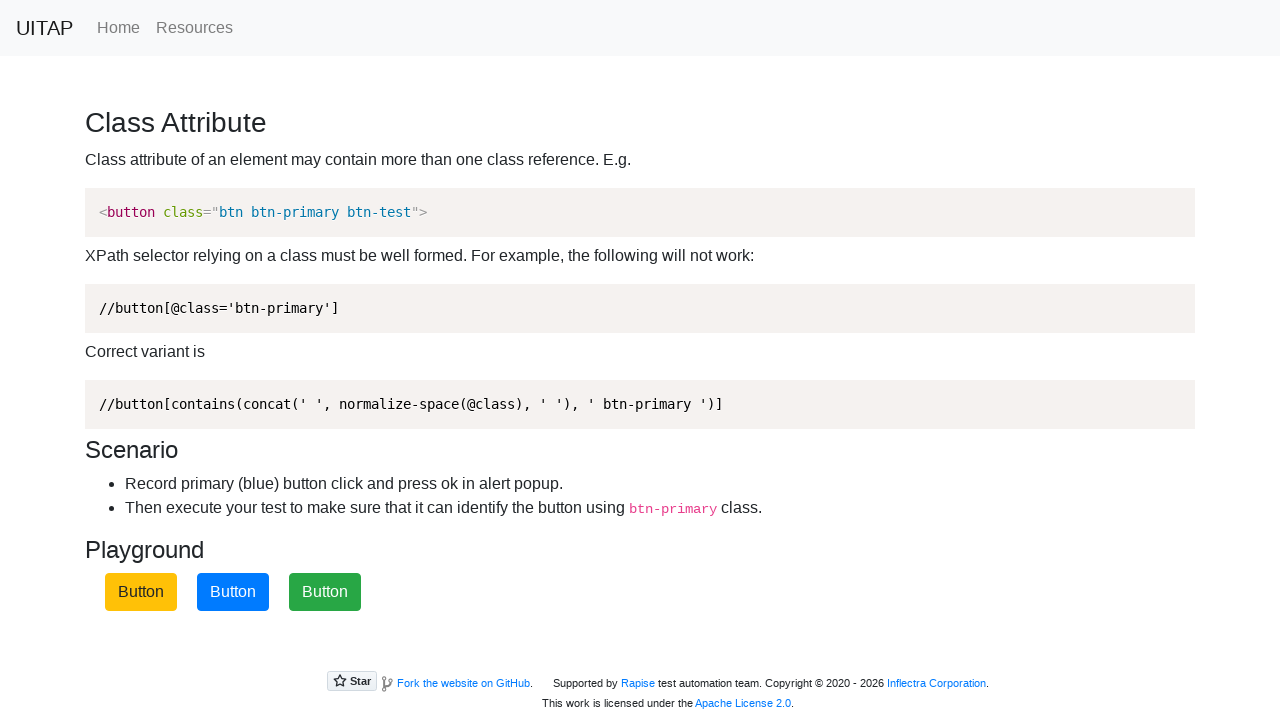

Clicked button with btn-primary class at (233, 592) on xpath=//button[contains(concat(' ', normalize-space(@class), ' '), ' btn-primary
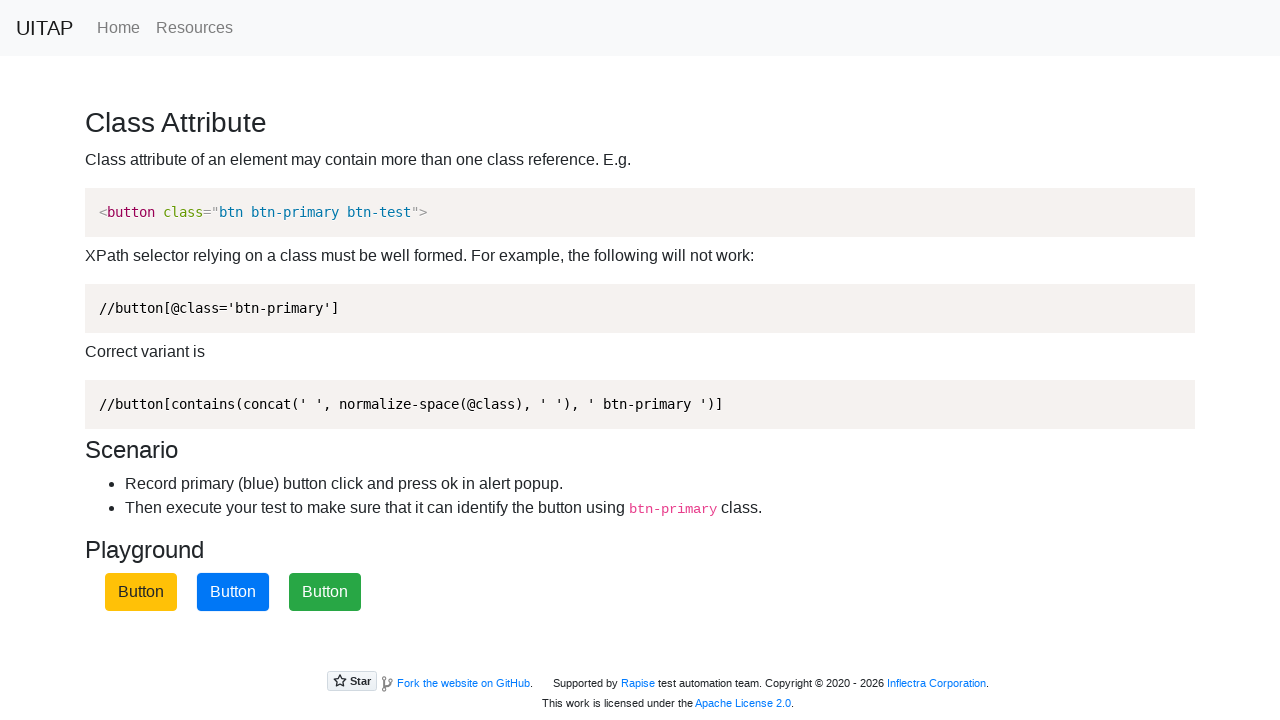

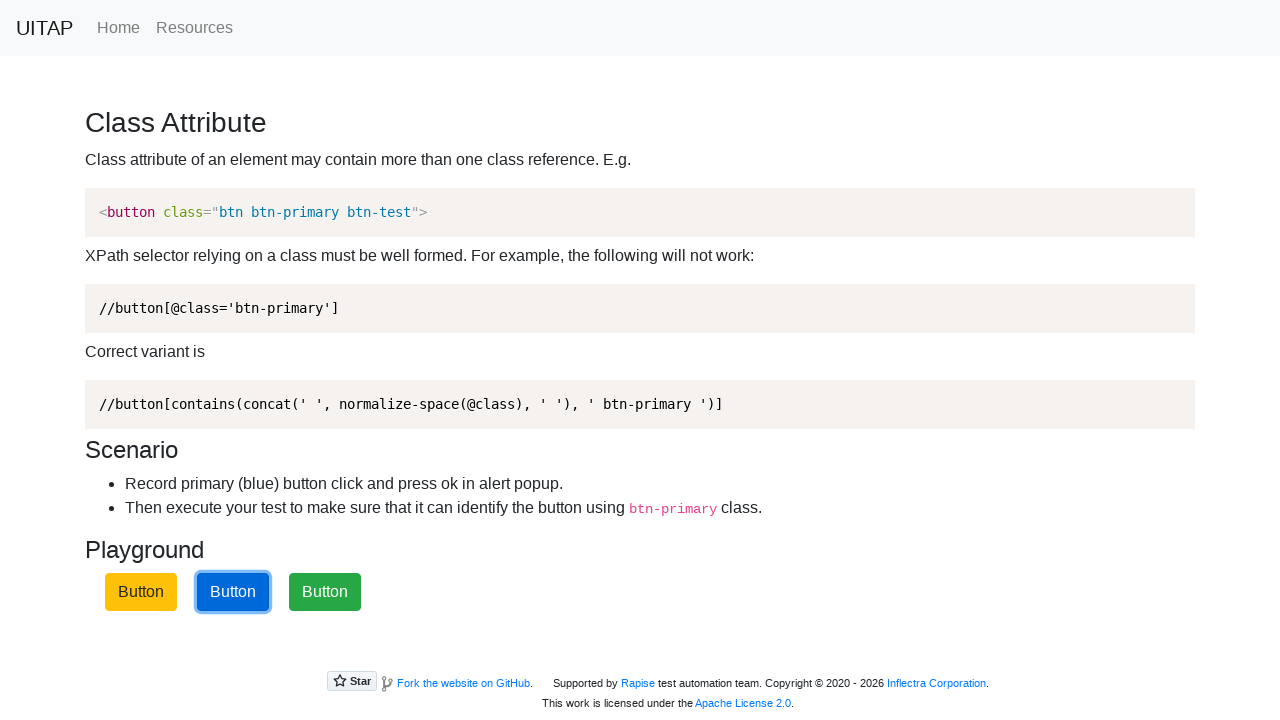